Tests drag and drop functionality on jQuery UI demo page by dragging an element and dropping it onto a target element within an iframe

Starting URL: https://jqueryui.com/droppable/

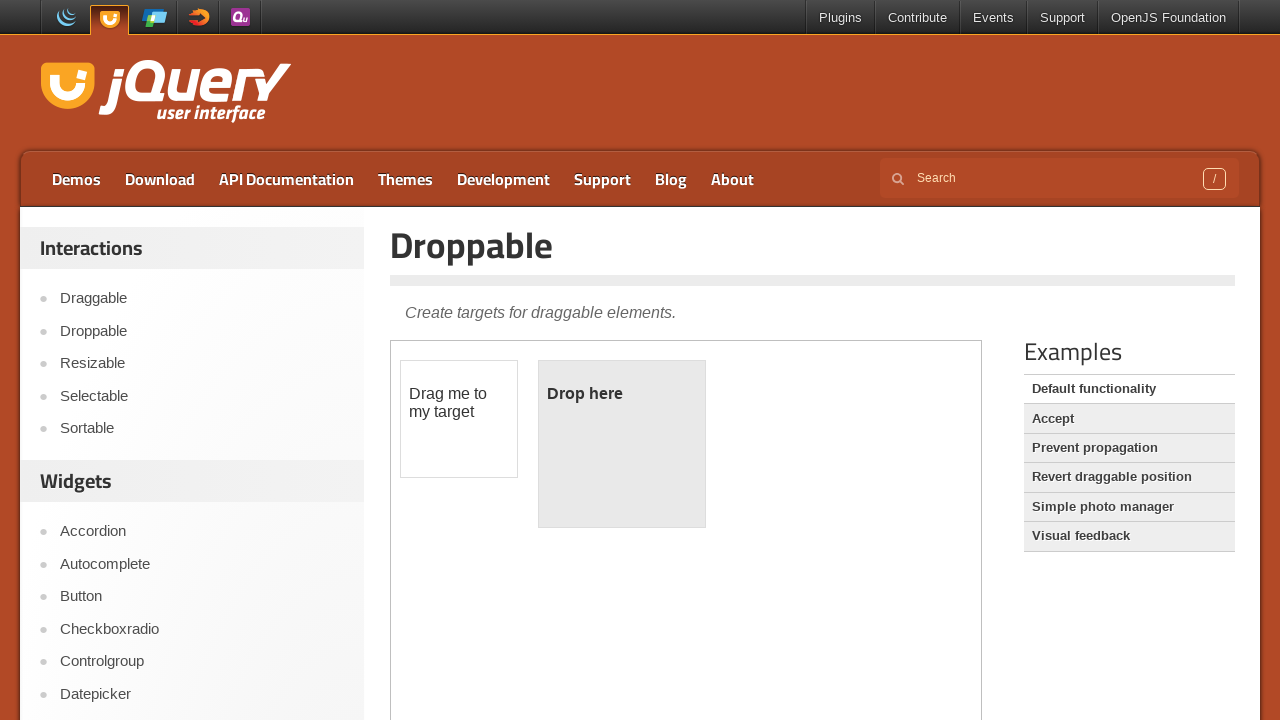

Located the demo iframe
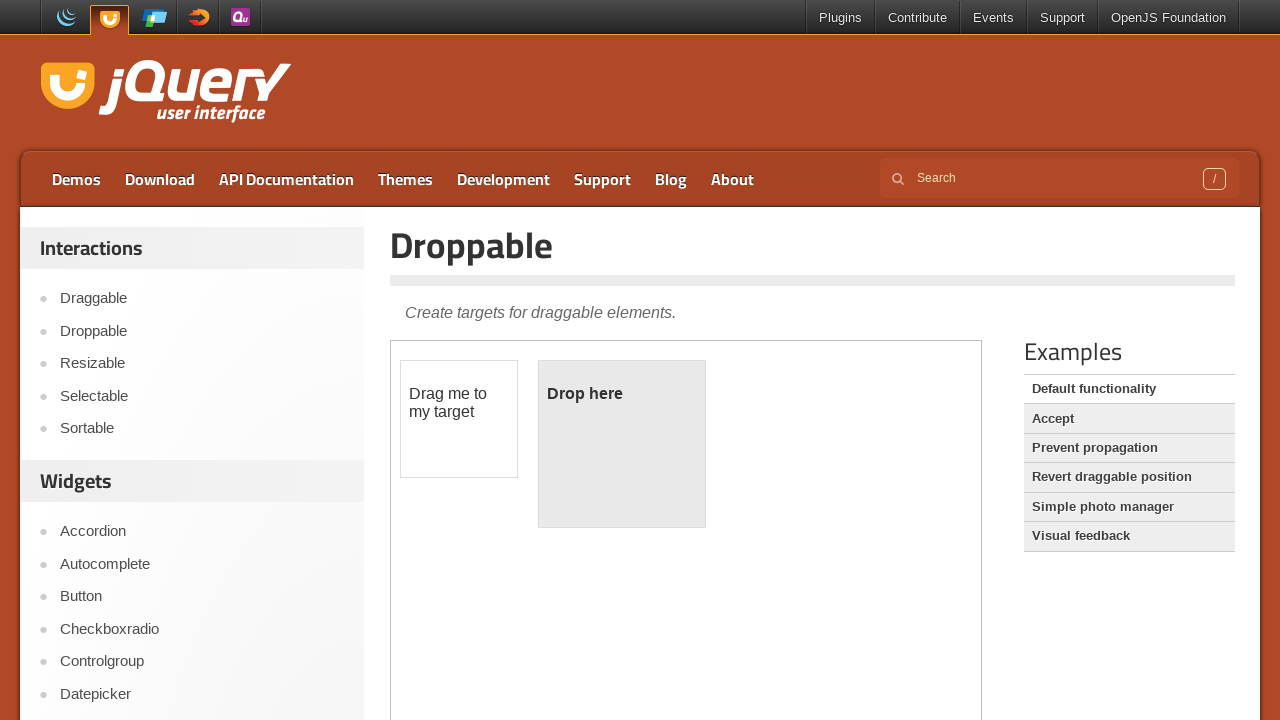

Located the draggable element
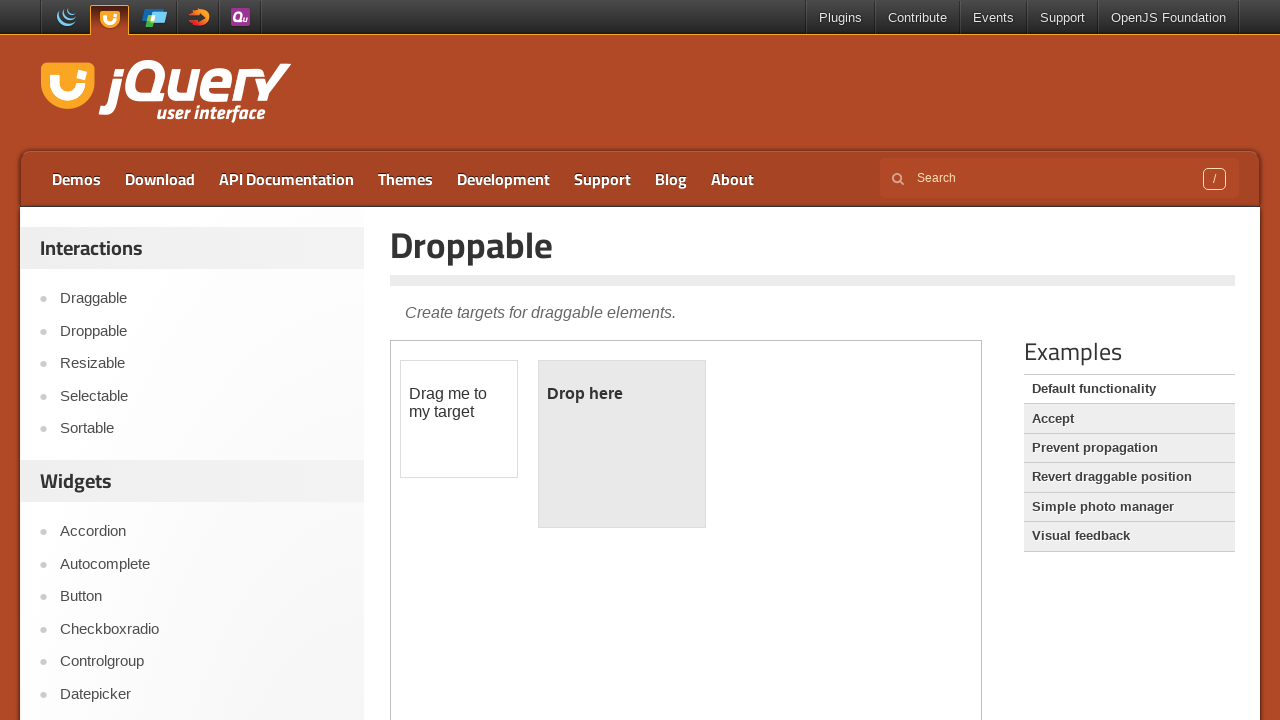

Located the droppable target element
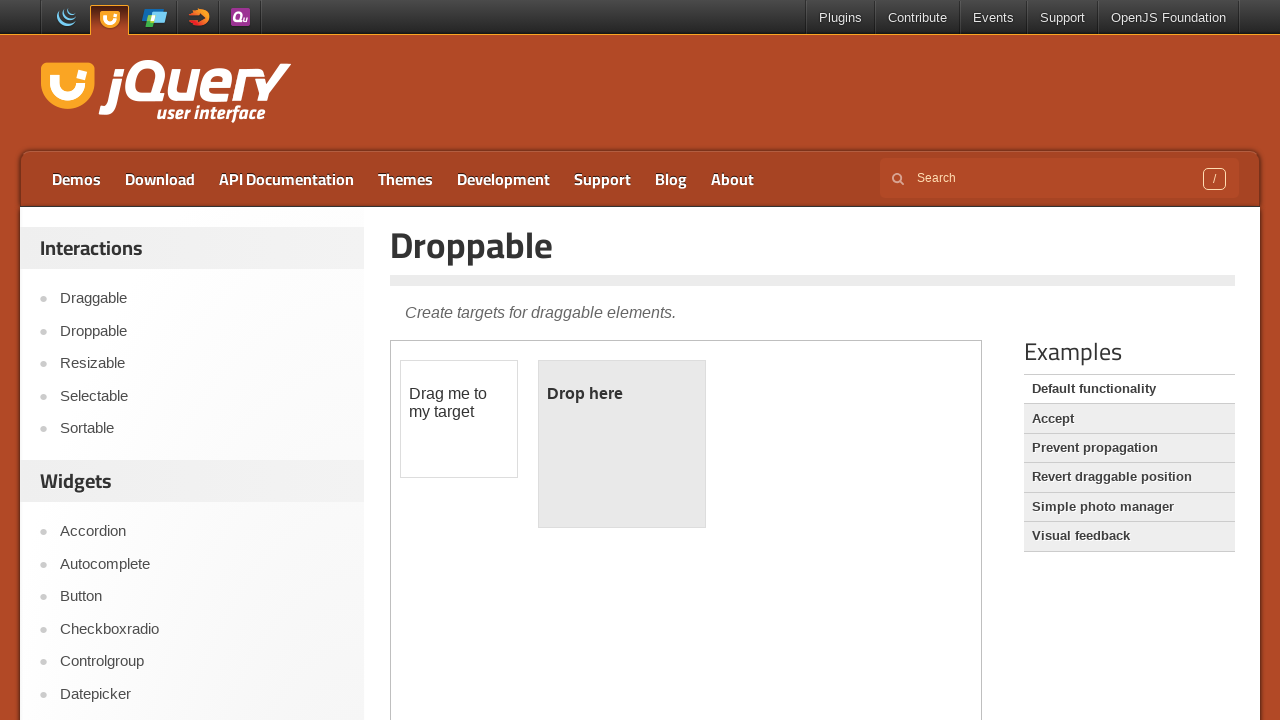

Dragged the draggable element and dropped it onto the droppable target at (622, 444)
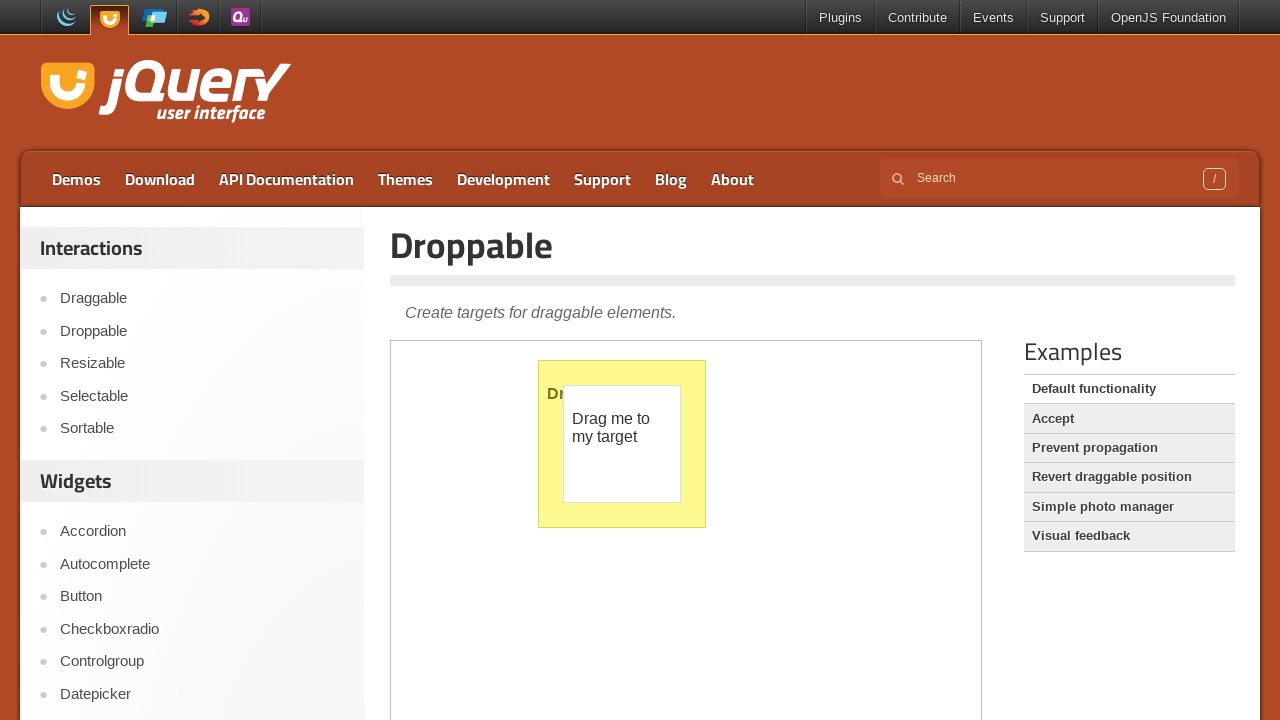

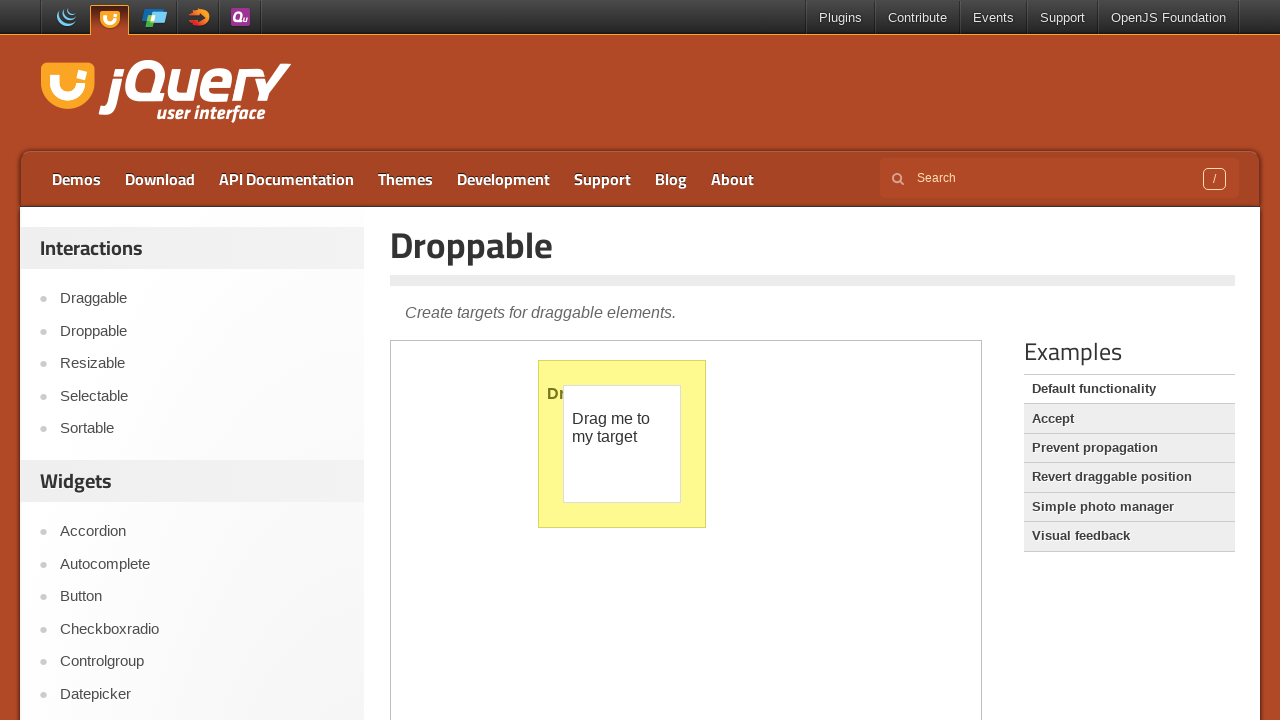